Tests a practice form by filling in name, email, phone, and textarea fields, selecting a gender radio button, checking a day checkbox, and selecting a country from a dropdown.

Starting URL: https://testautomationpractice.blogspot.com/

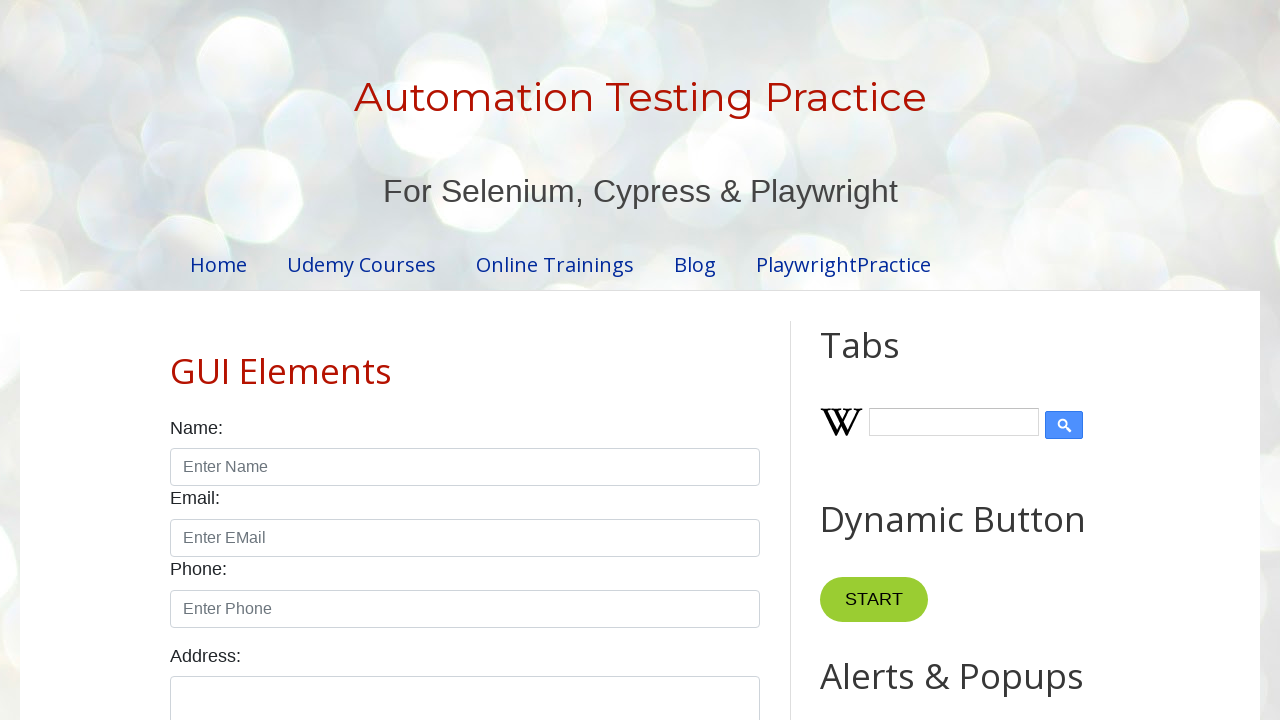

Filled name field with 'Tanjiro' on input#name
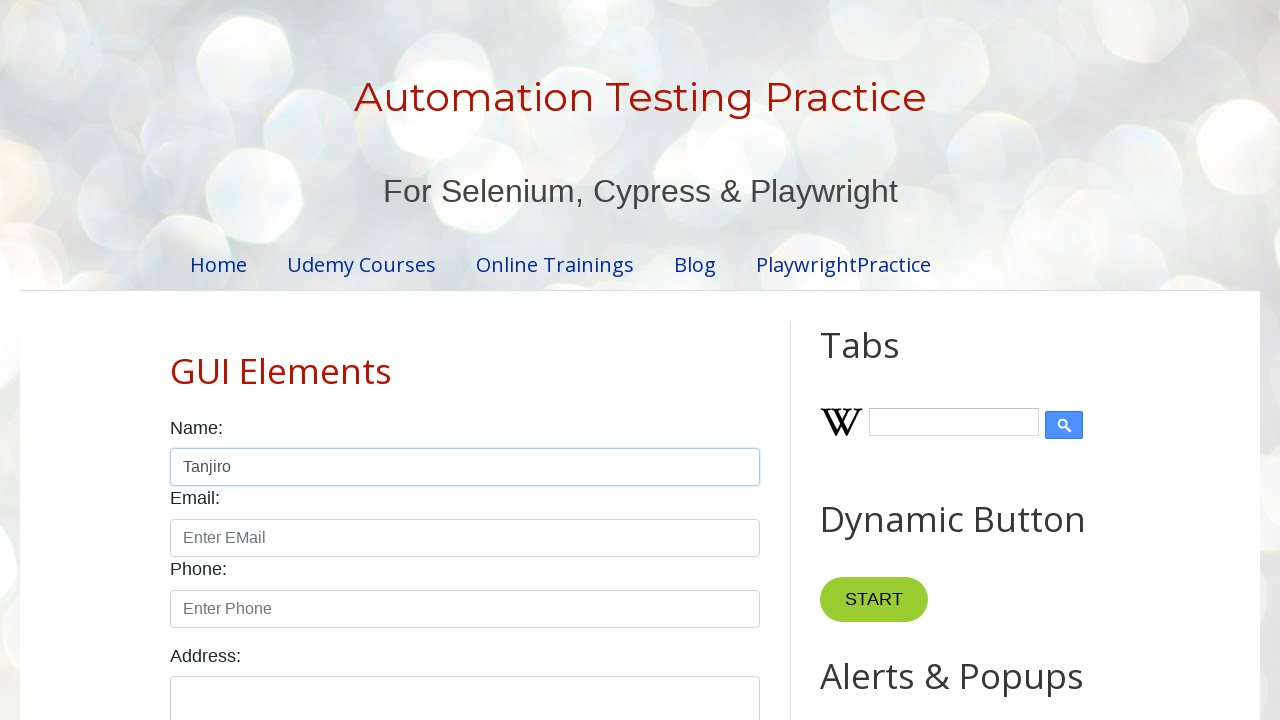

Filled email field with 'tanjiro@gmail.com' on input#email
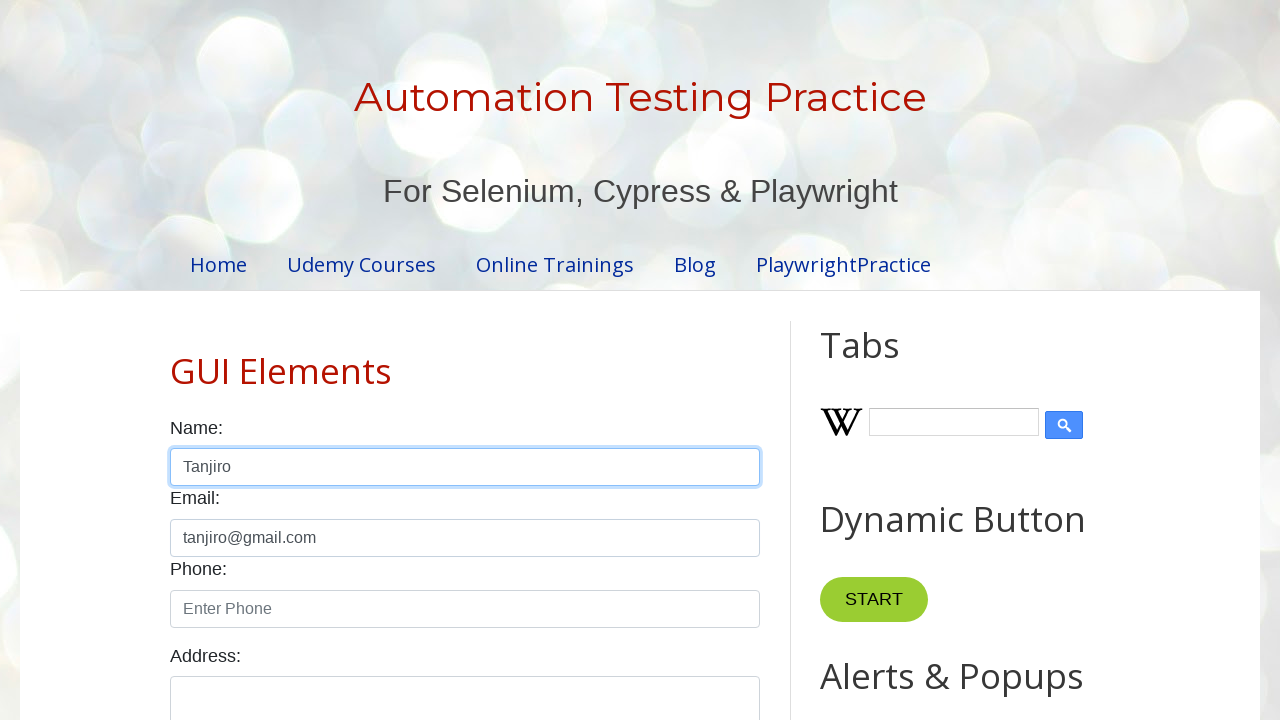

Filled phone field with '7810365689' on input#phone
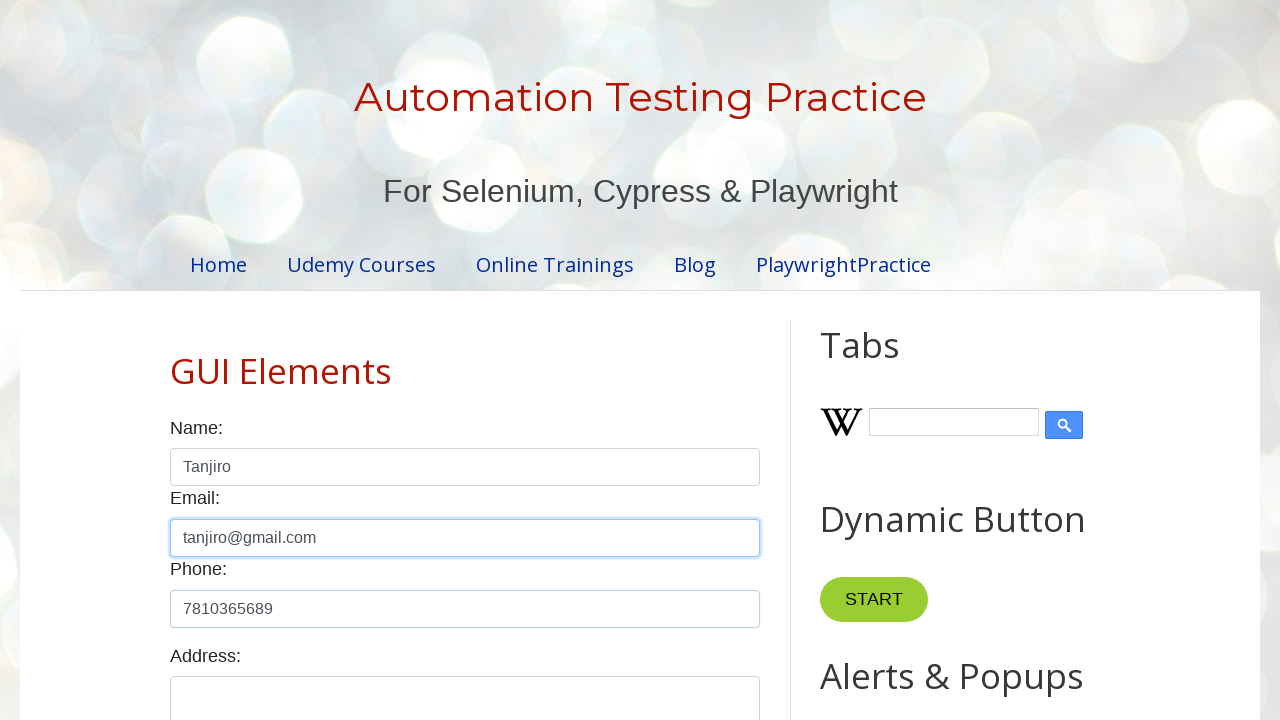

Filled textarea field with 'Rajanna Sircilla' on textarea#textarea
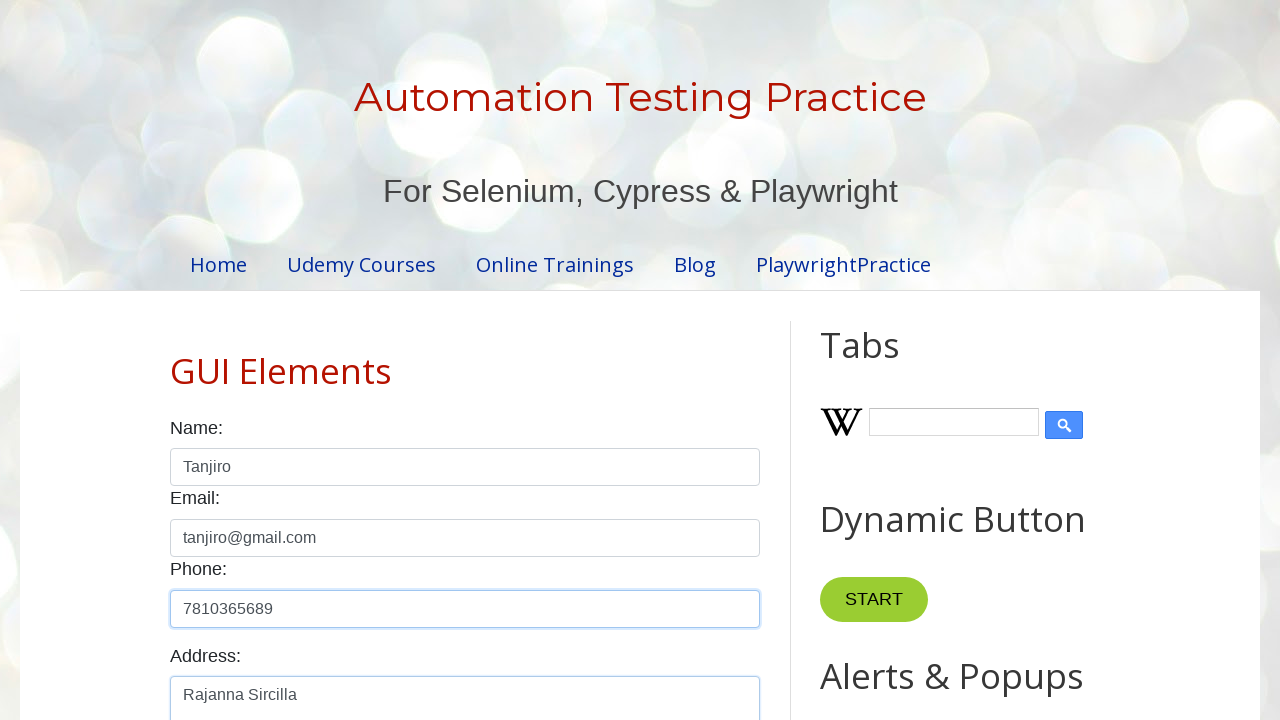

Selected female radio button at (292, 360) on label:text('female')
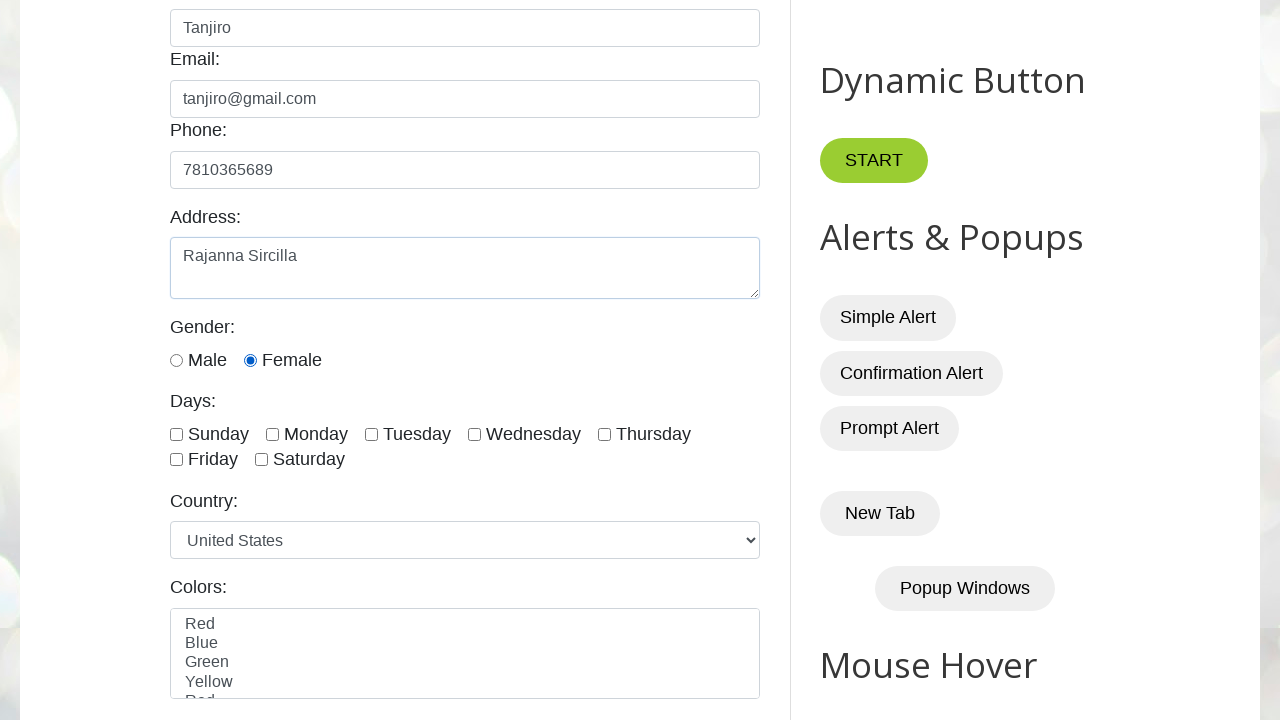

Checked Sunday checkbox at (176, 434) on input#sunday
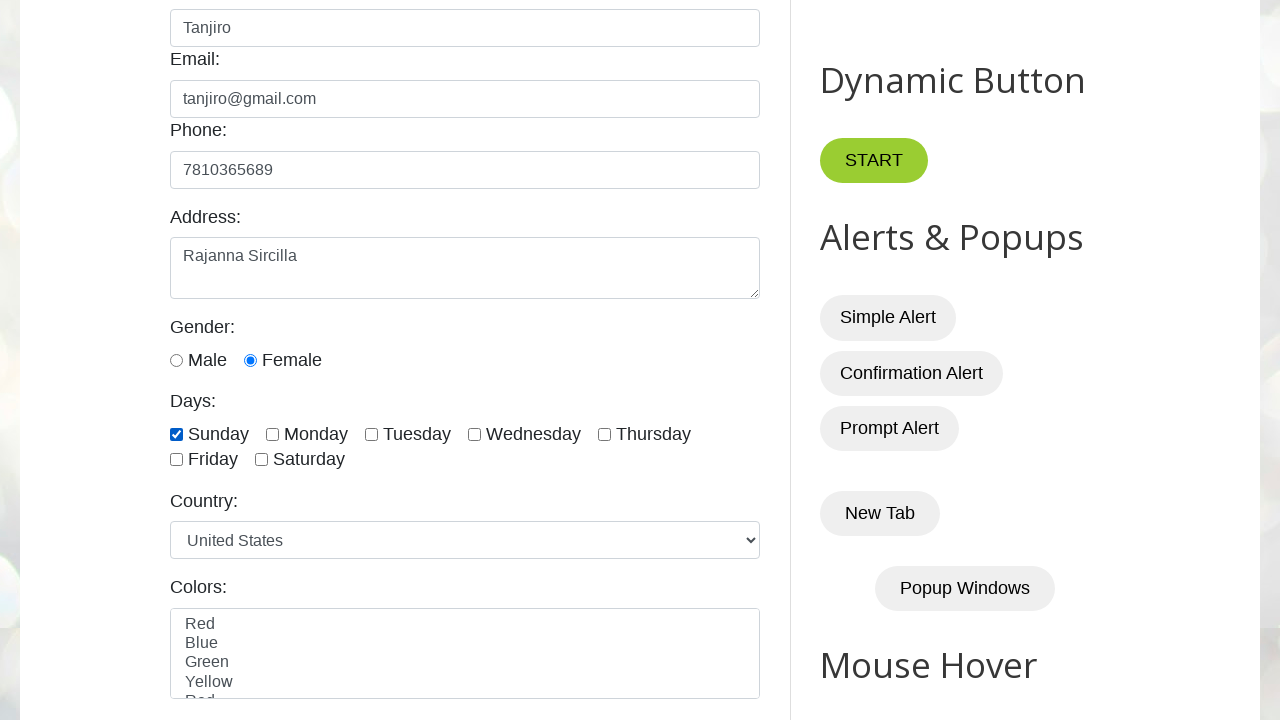

Selected country from dropdown (index 1) on select#country
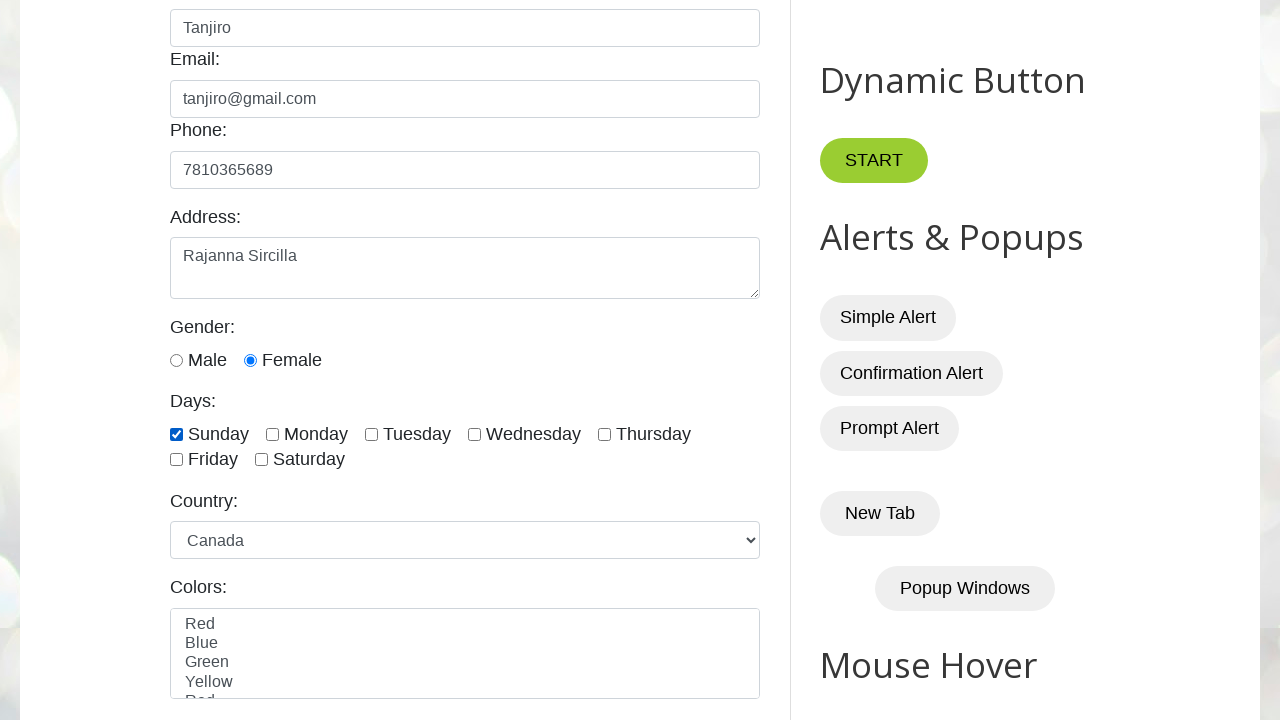

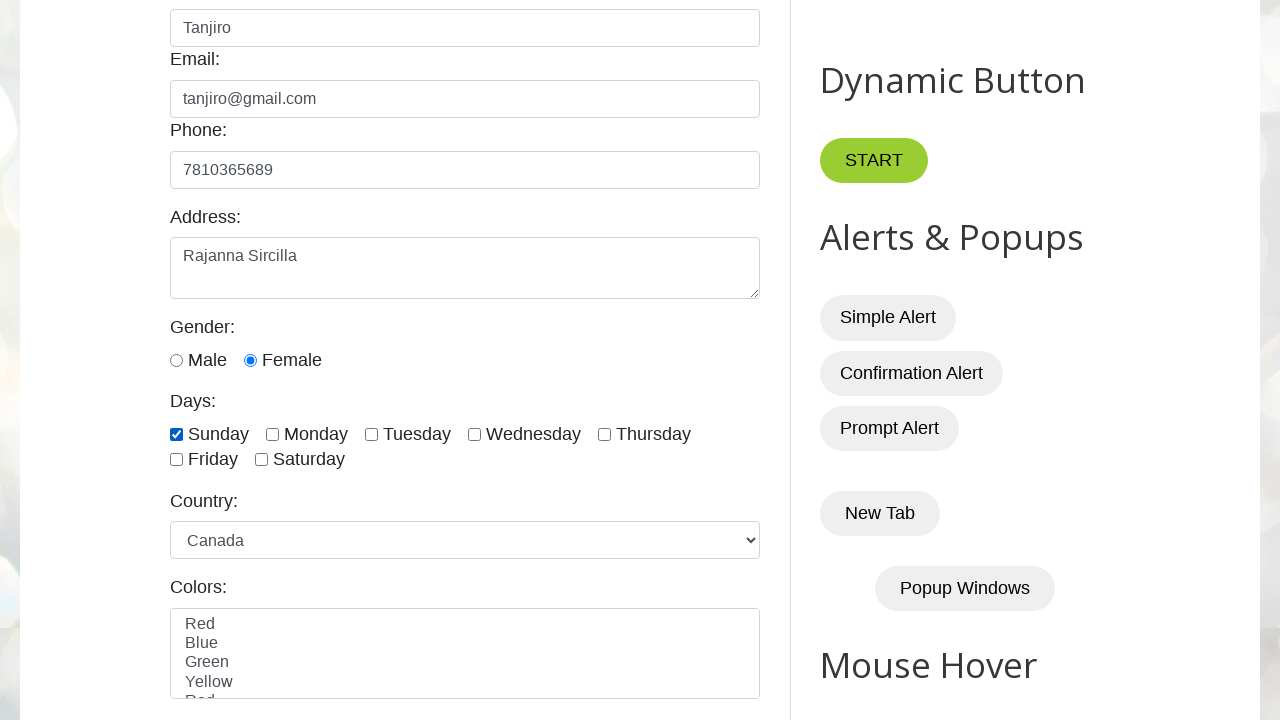